Tests the error message dismiss button functionality after a failed login attempt

Starting URL: https://www.saucedemo.com/

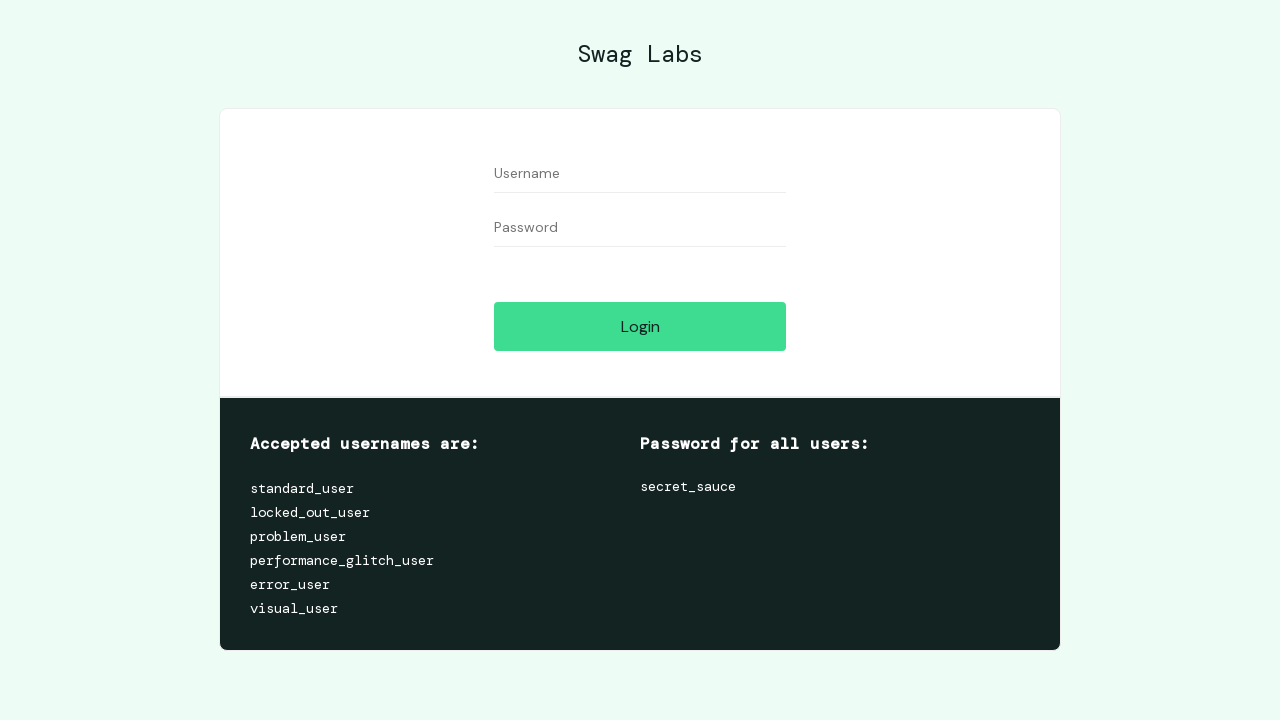

Navigated to Sauce Demo login page
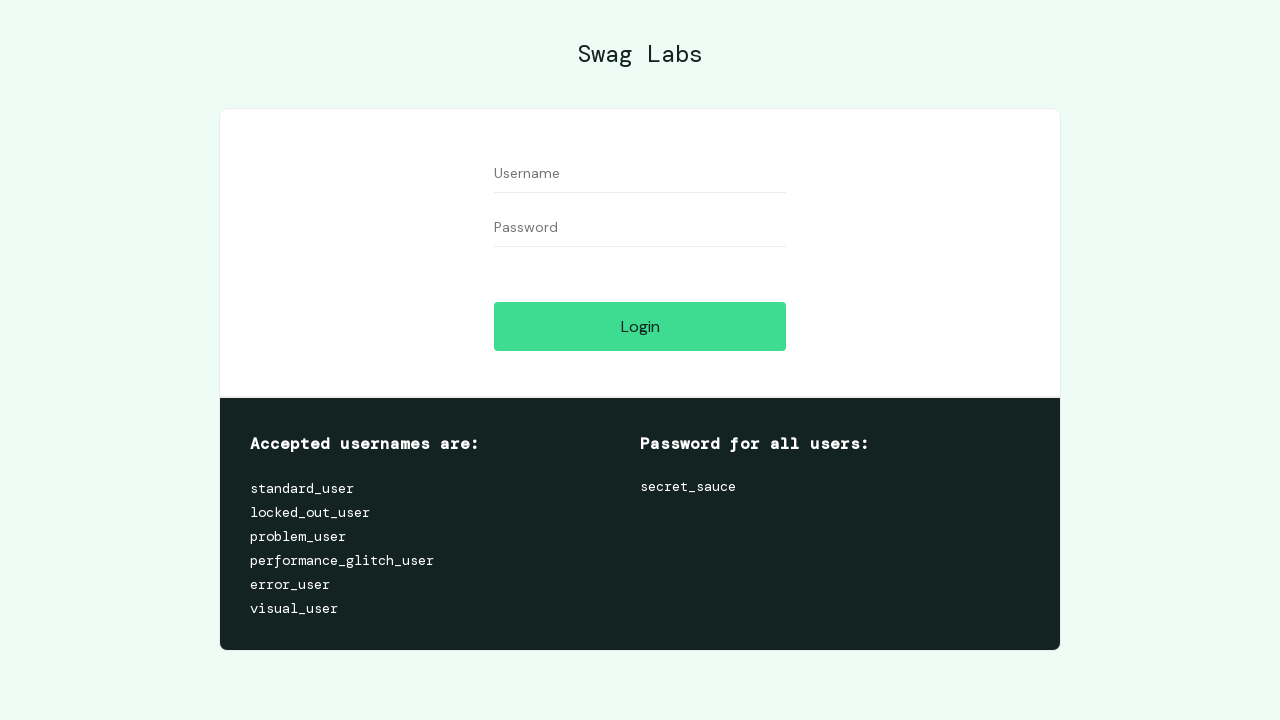

Clicked username field at (640, 174) on #user-name
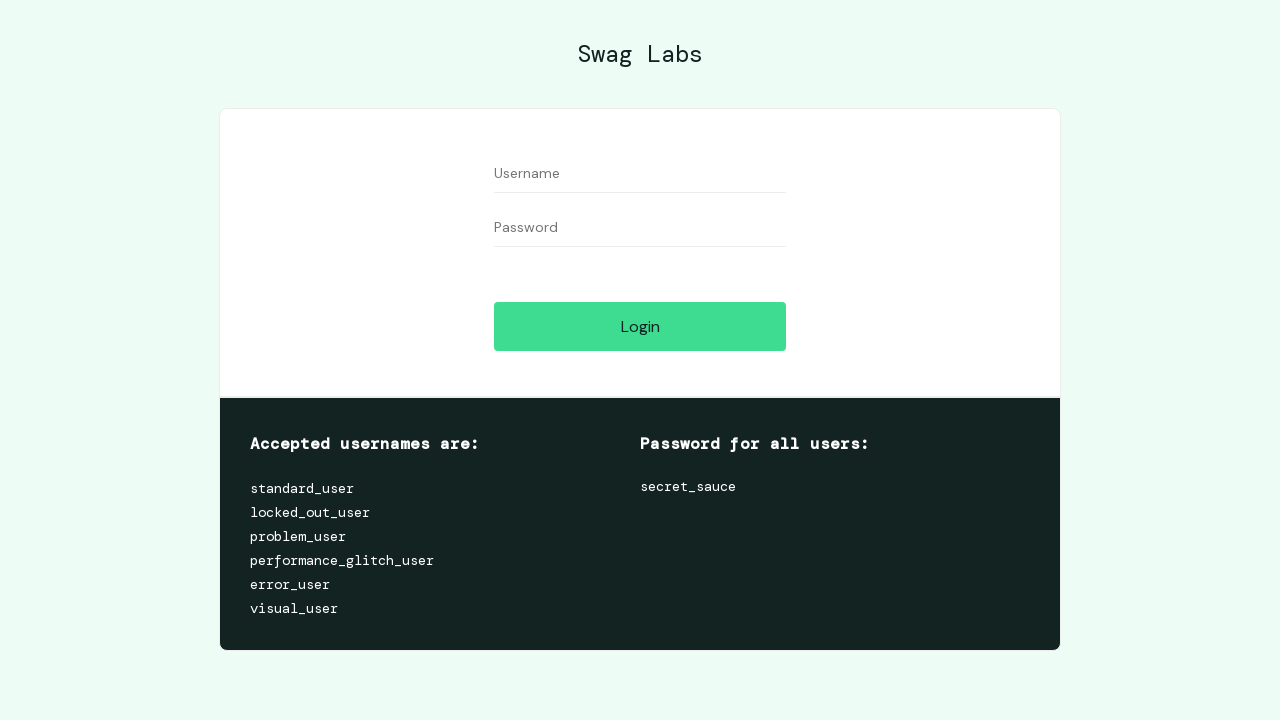

Filled username field with 'Error Button' on #user-name
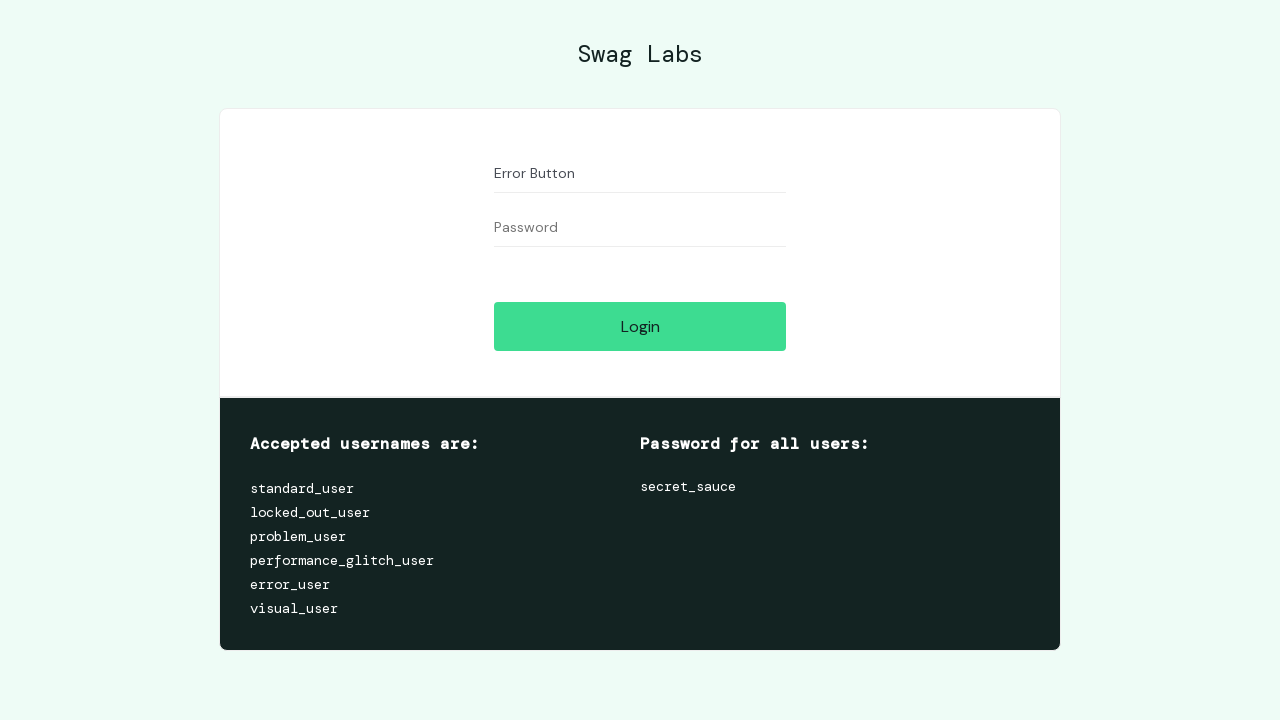

Clicked password field at (640, 228) on #password
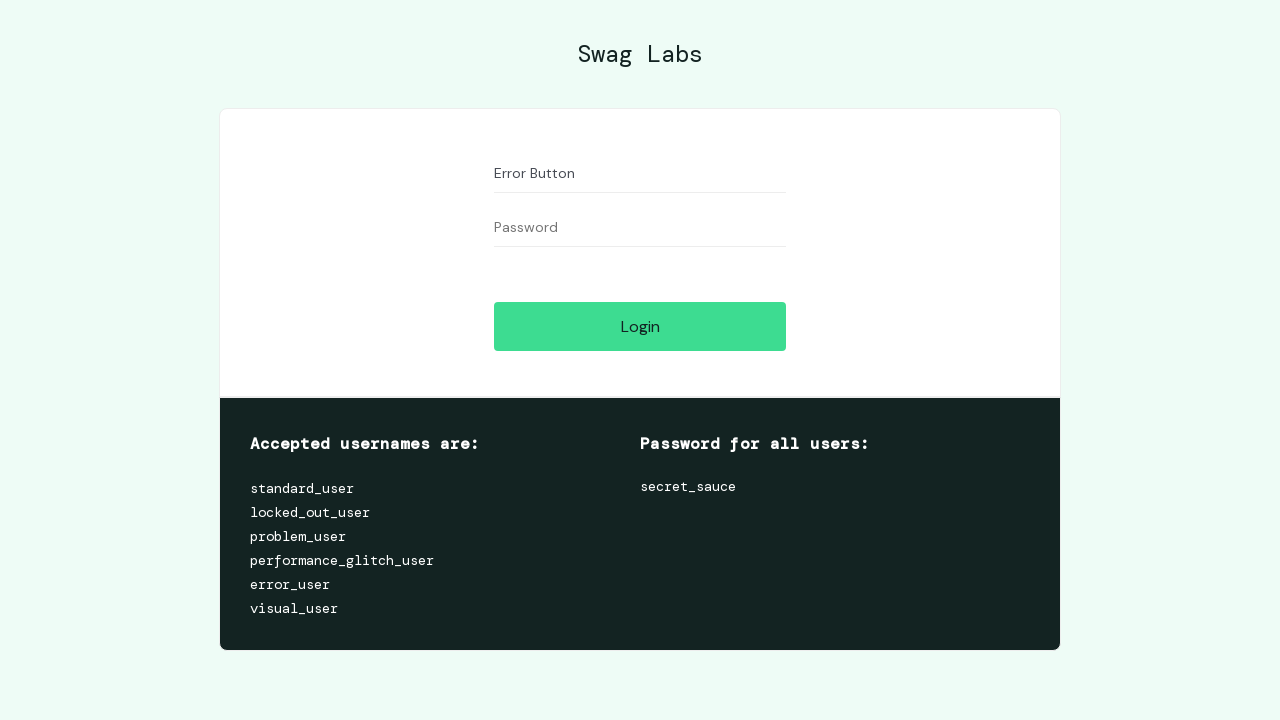

Filled password field with 'x' on #password
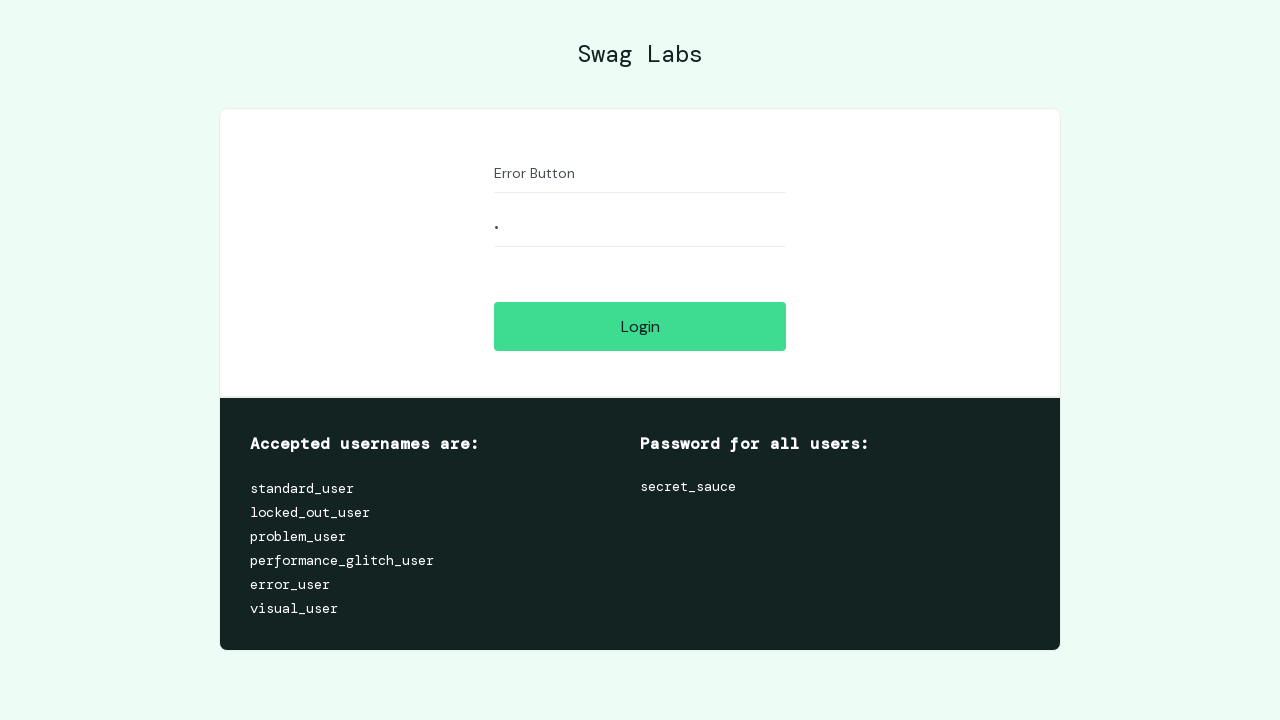

Clicked login button with invalid credentials at (640, 326) on #login-button
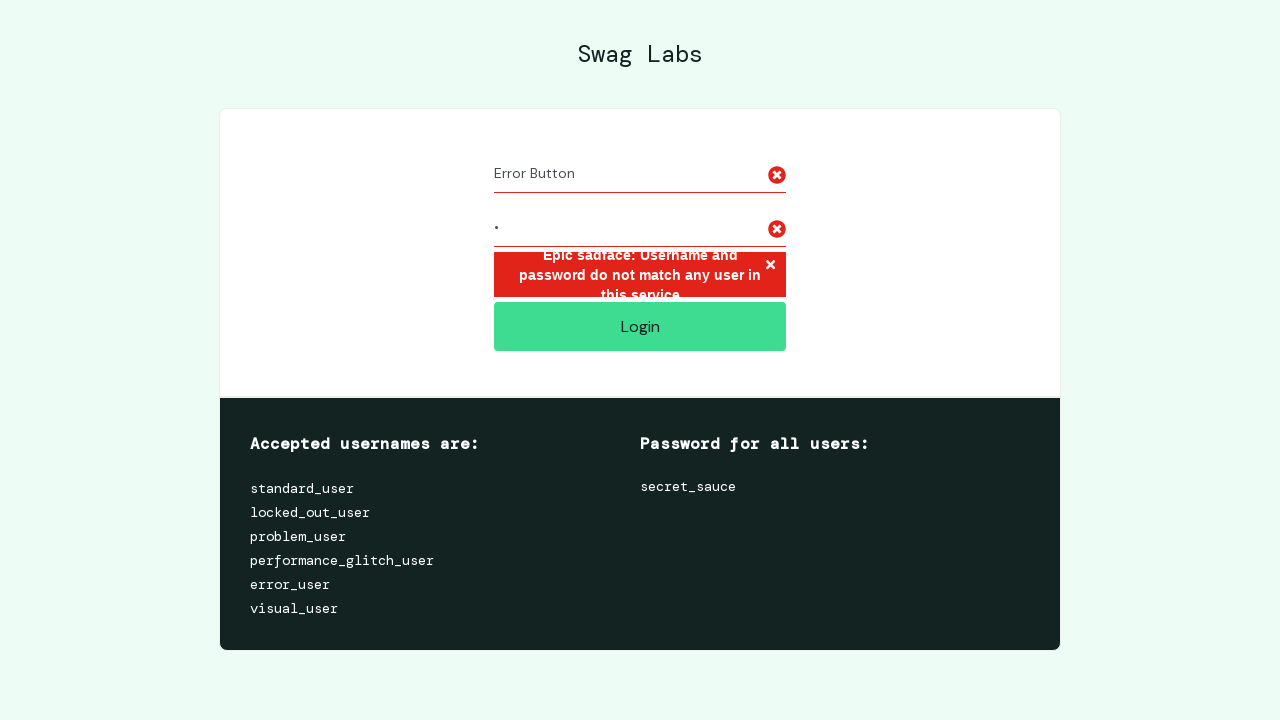

Error message dismiss button loaded after failed login
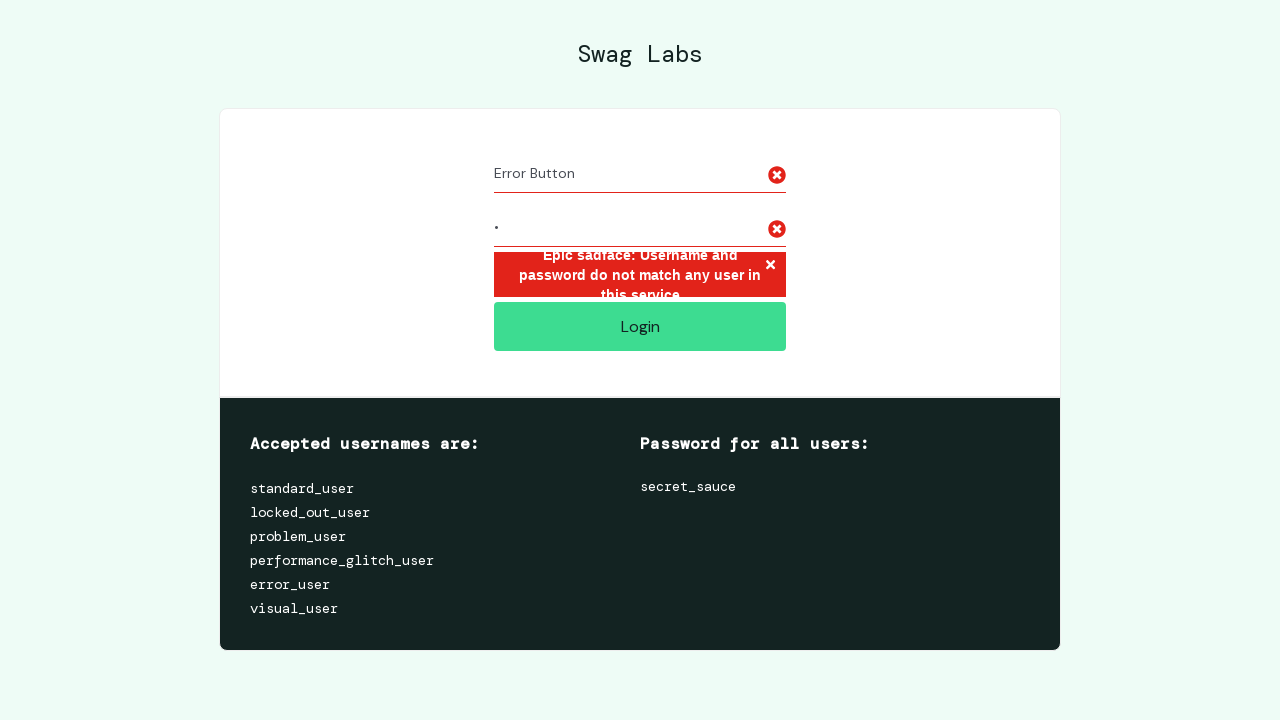

Clicked error message dismiss button at (770, 266) on xpath=//*[@id='login_button_container']/div/form/div[3]/h3/button
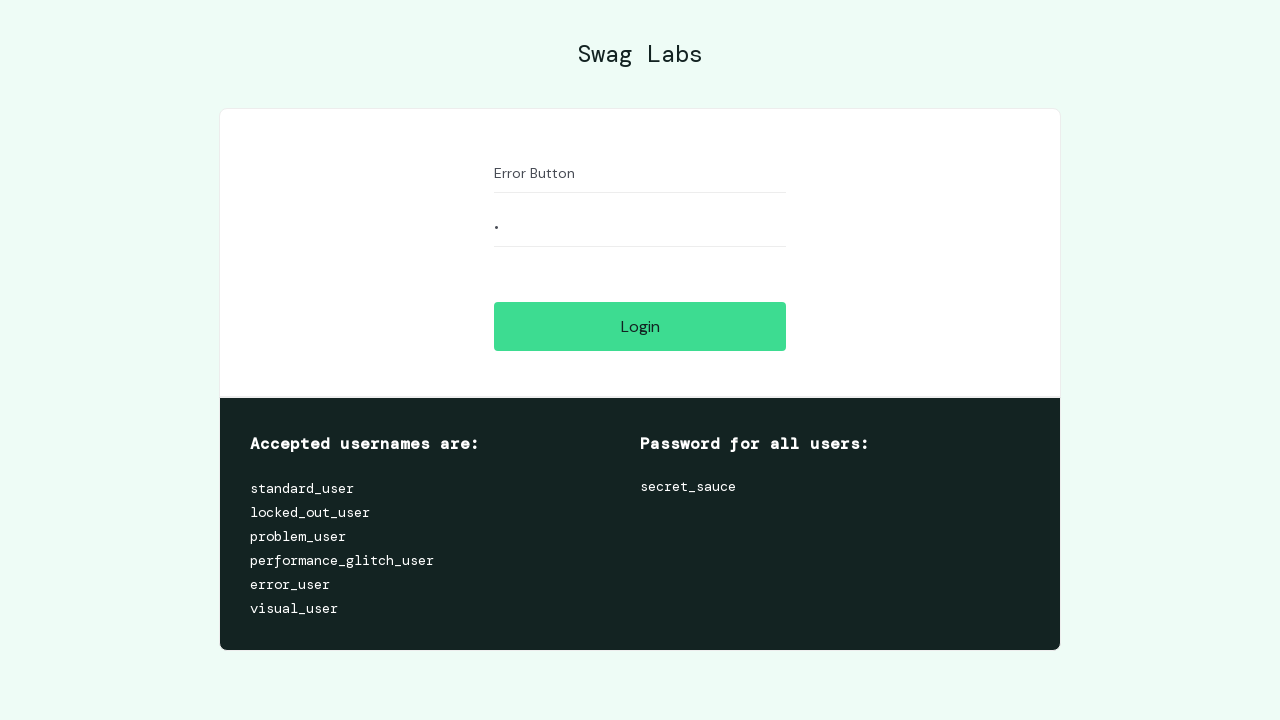

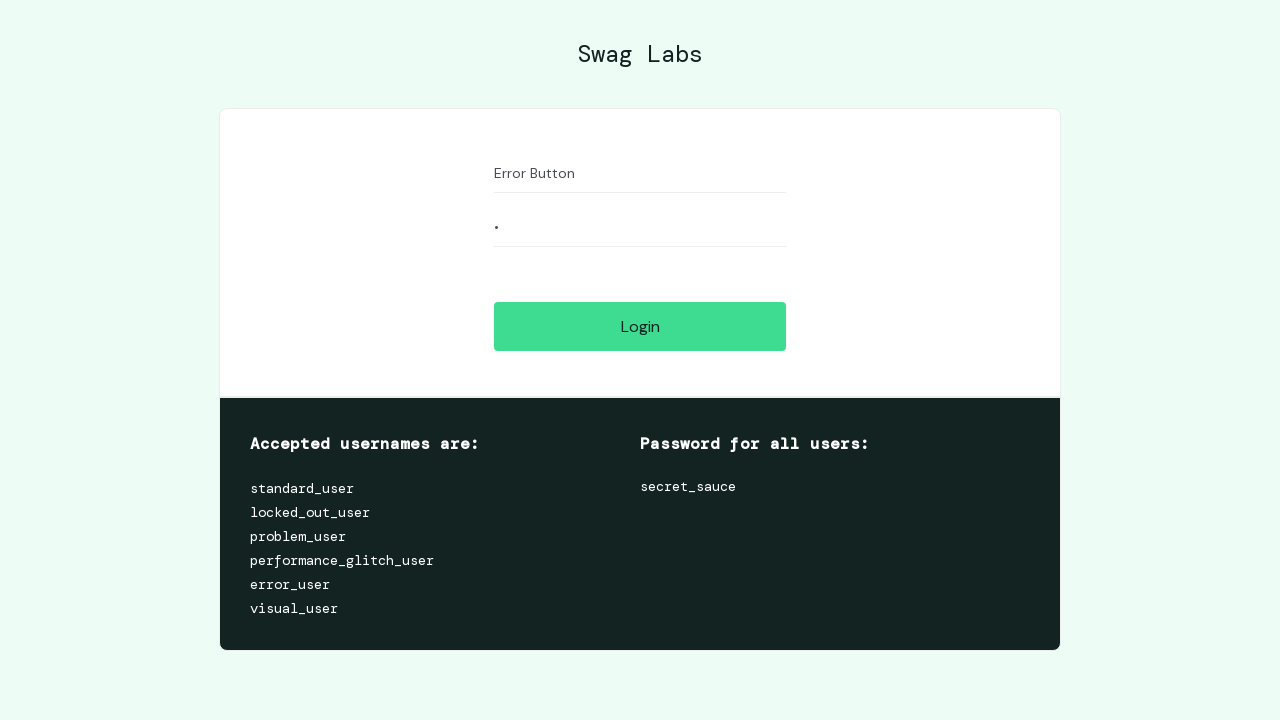